Tests multiple window handling by clicking a button that opens a new window, then switching between windows to verify window titles

Starting URL: https://demo.automationtesting.in/Windows.html

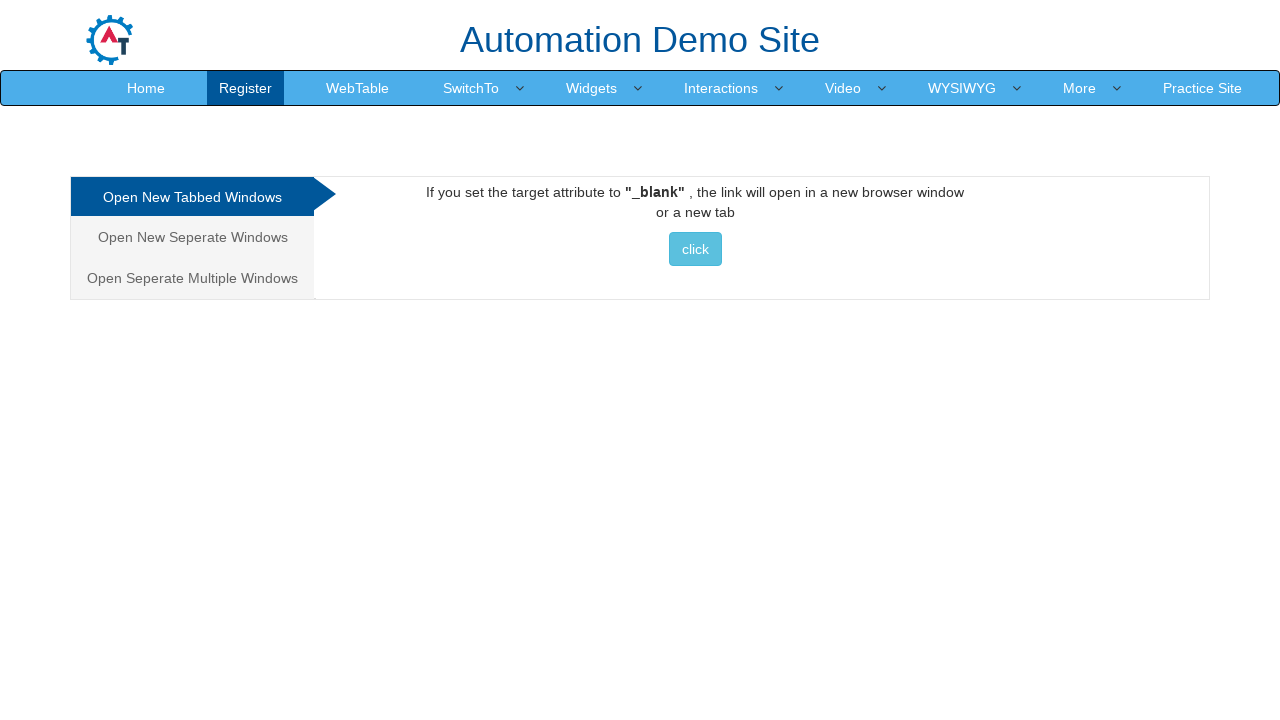

Clicked button to open a new window at (695, 249) on xpath=//button[text()='    click   ']
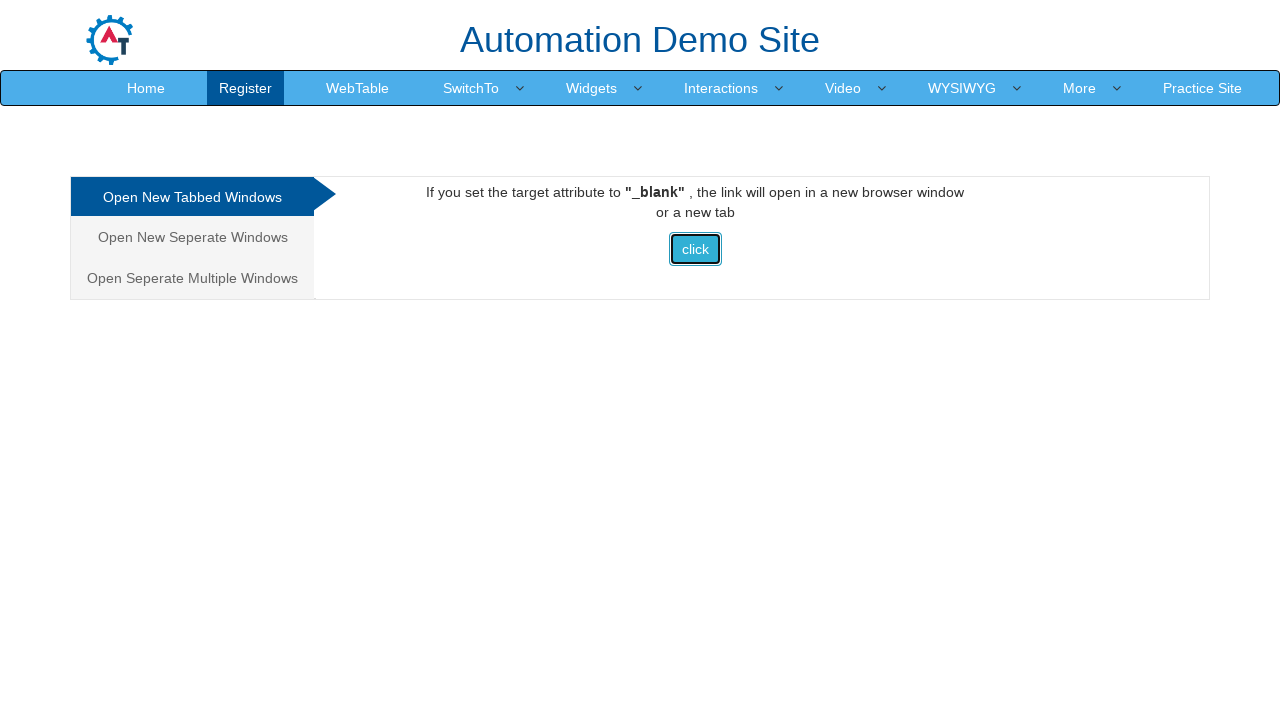

Waited for new window/tab to open
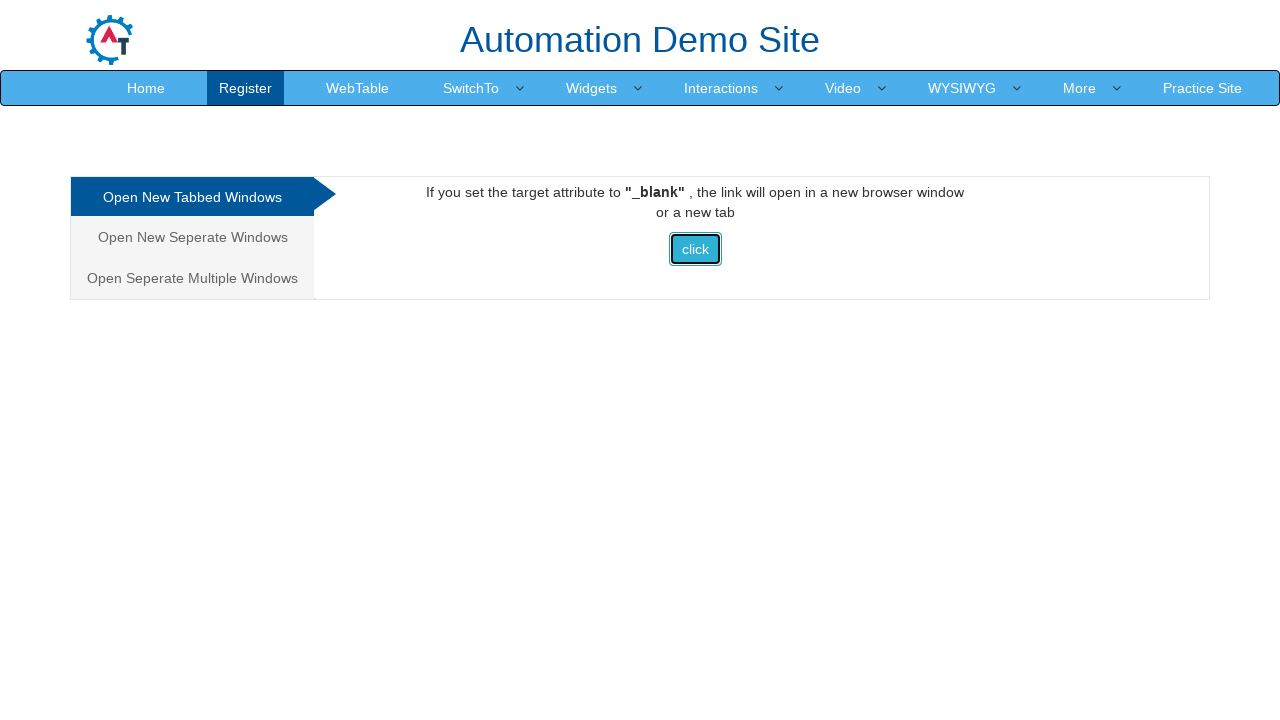

Retrieved all pages from context
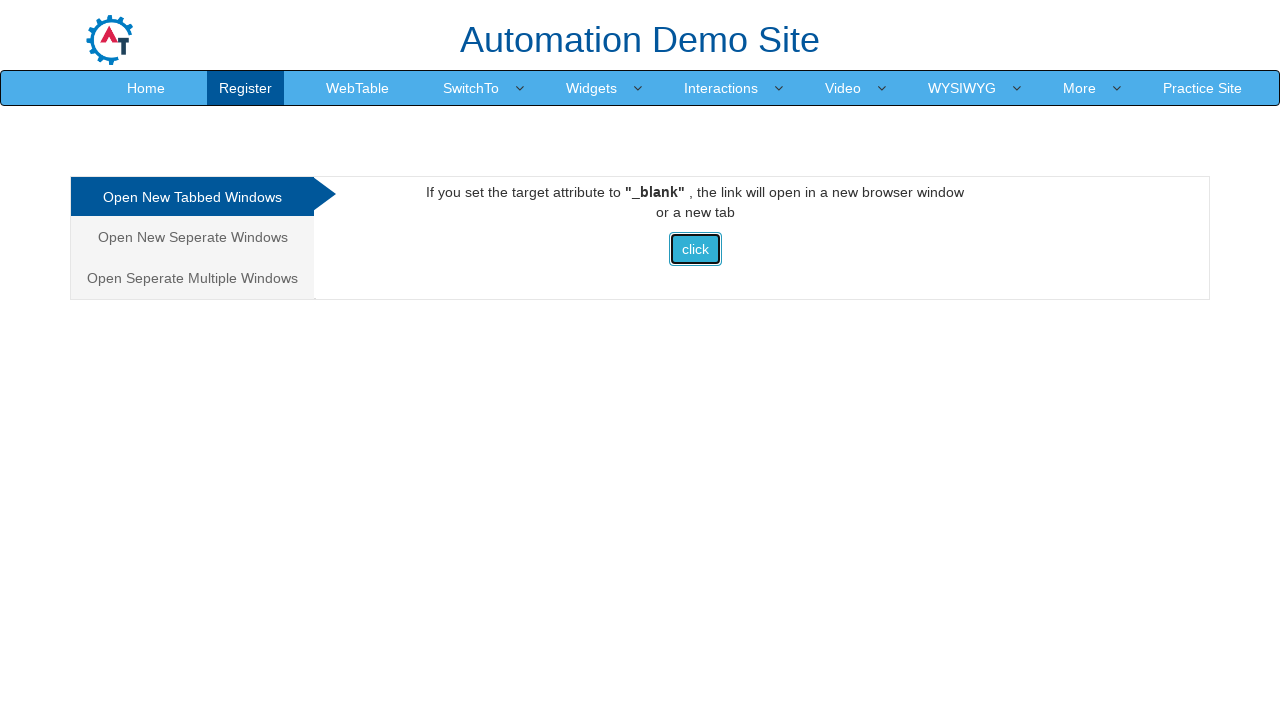

Retrieved and printed page title: Frames & windows
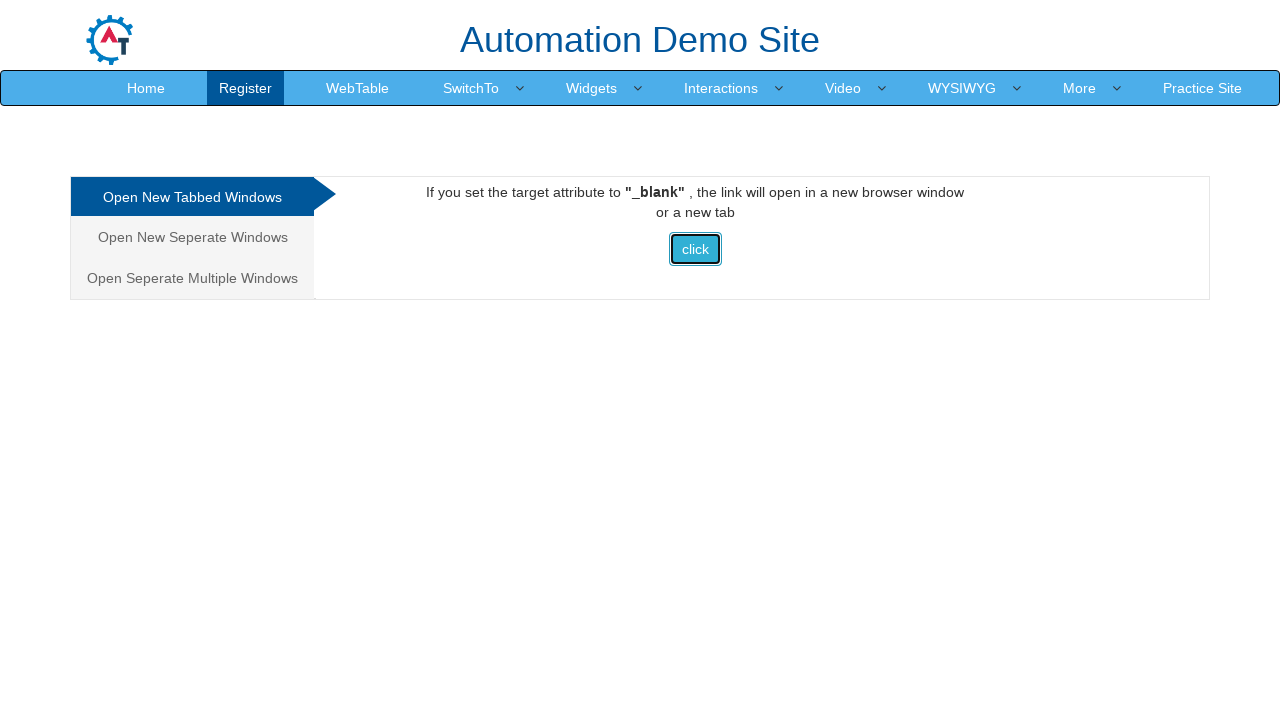

Retrieved and printed page title: Selenium
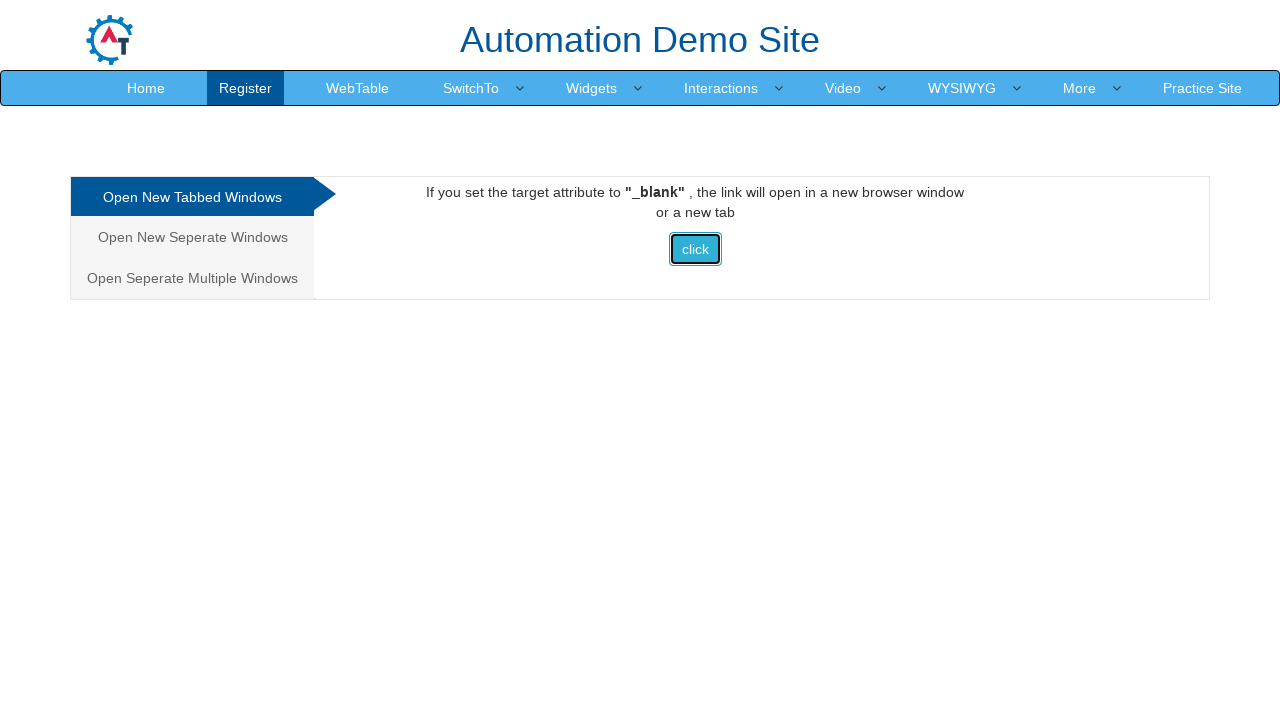

Switched back to original page by bringing it to front
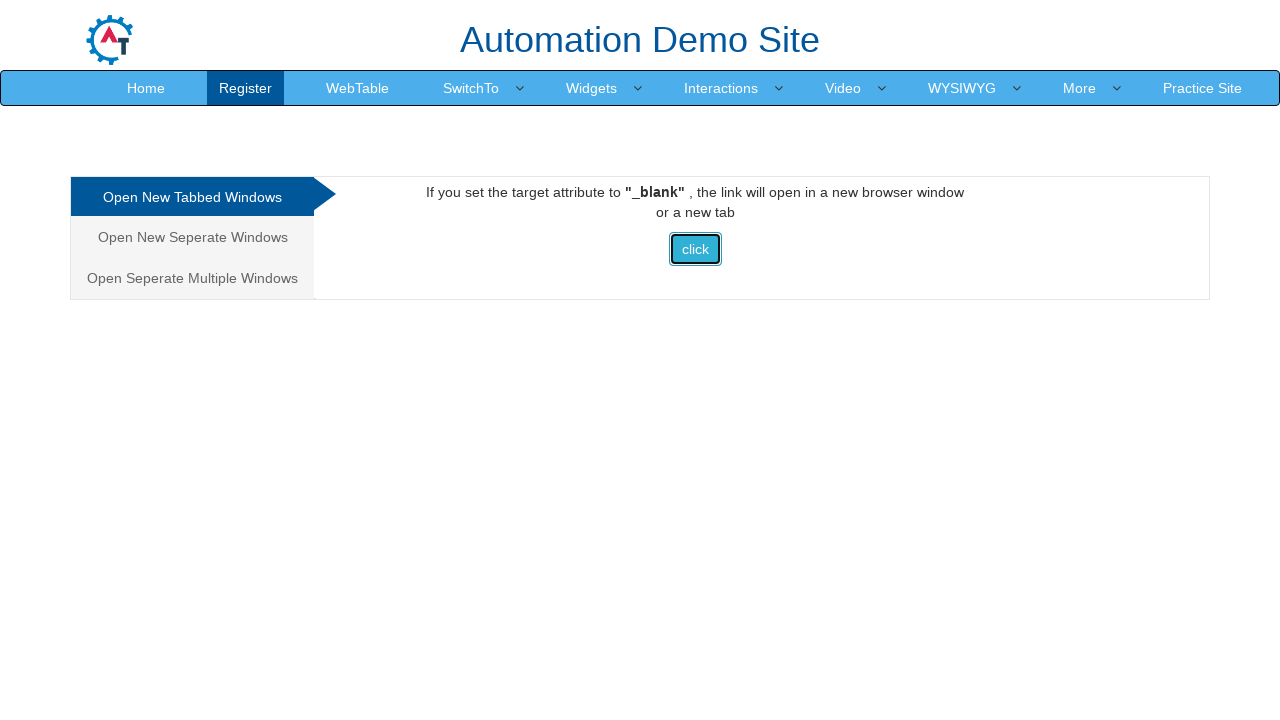

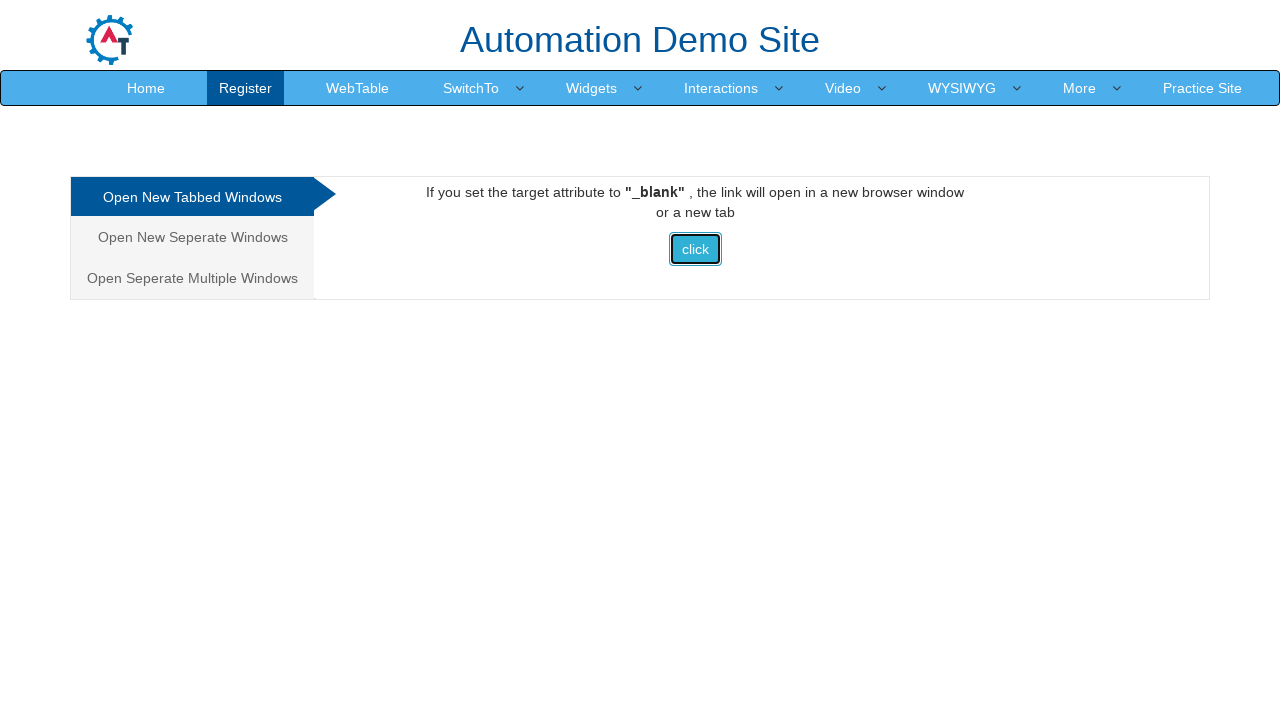